Clicks on an article link in the latest articles list to navigate to the article page

Starting URL: https://fintan.jp

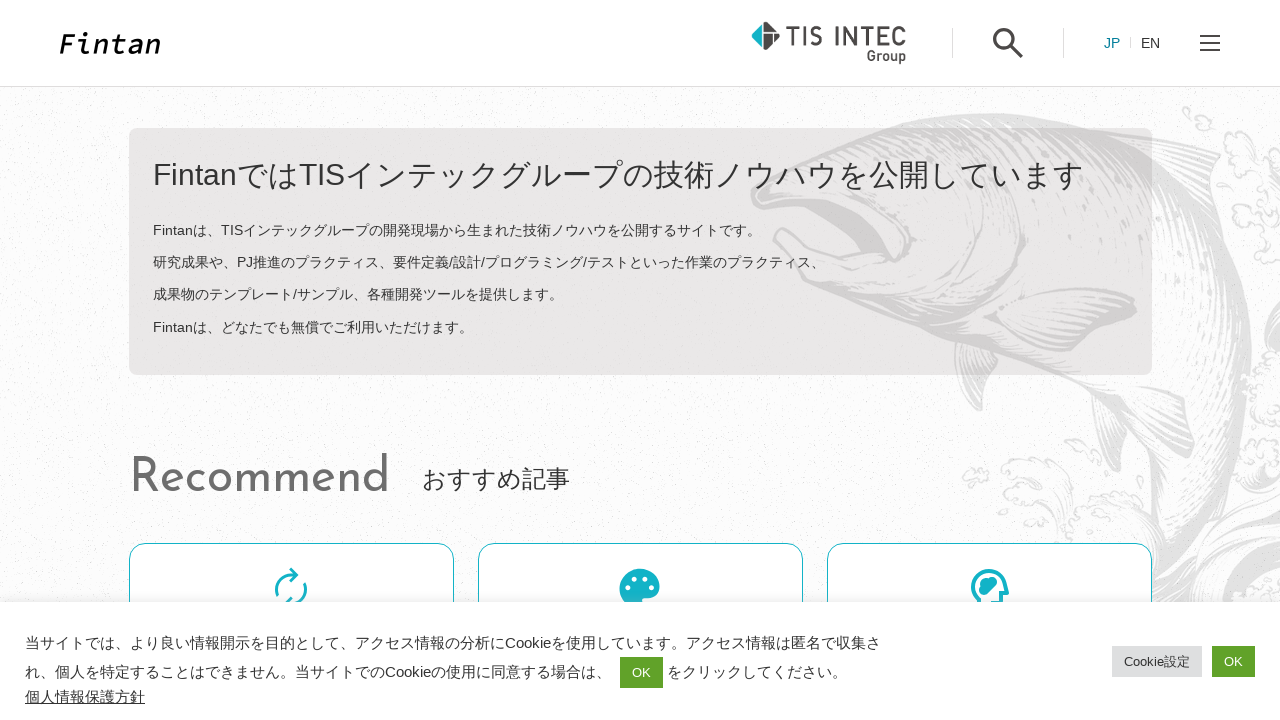

Article cards loaded on the latest articles list
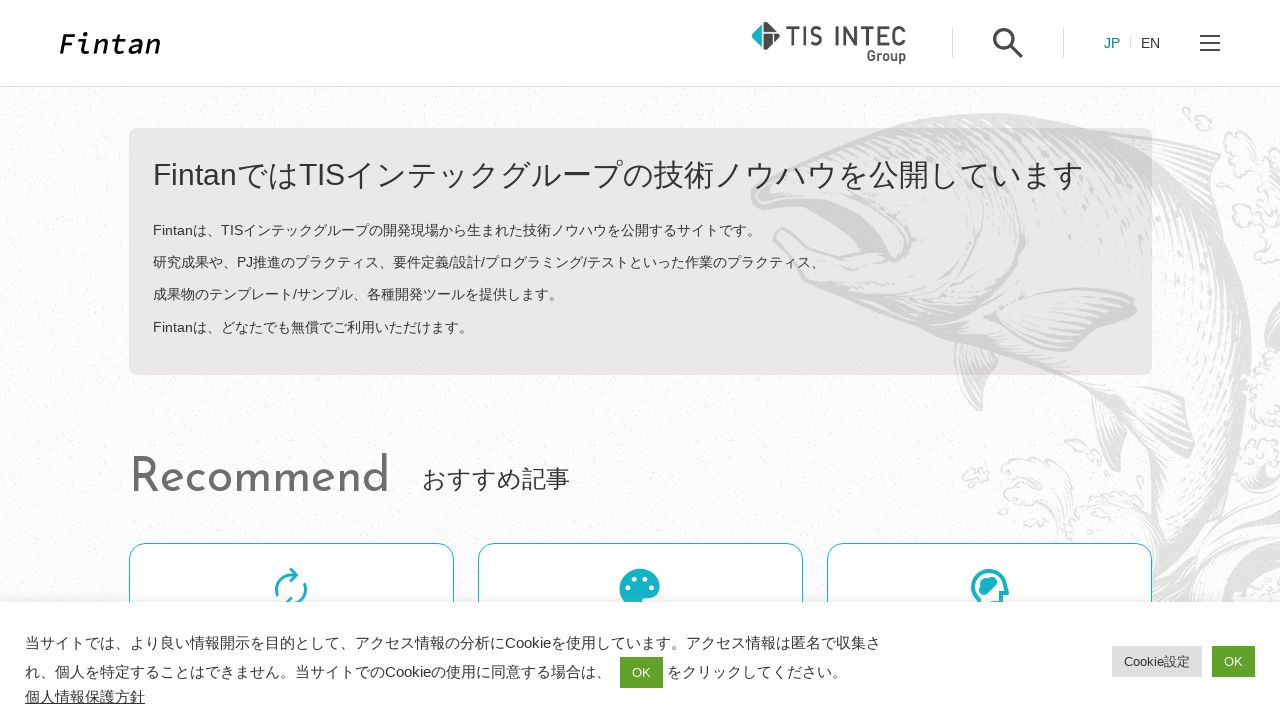

Clicked on the first article link in the latest articles list at (640, 361) on li.o-card > .o-card__content > a >> nth=0
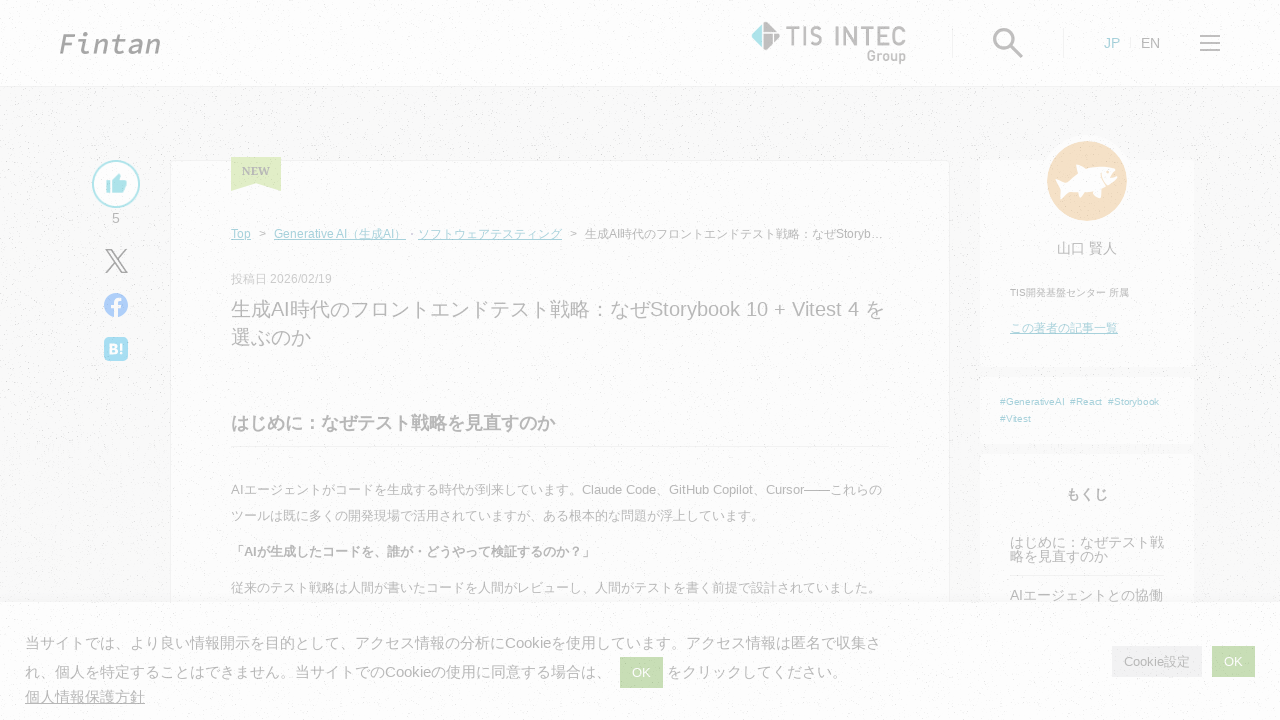

Article page loaded successfully after navigation
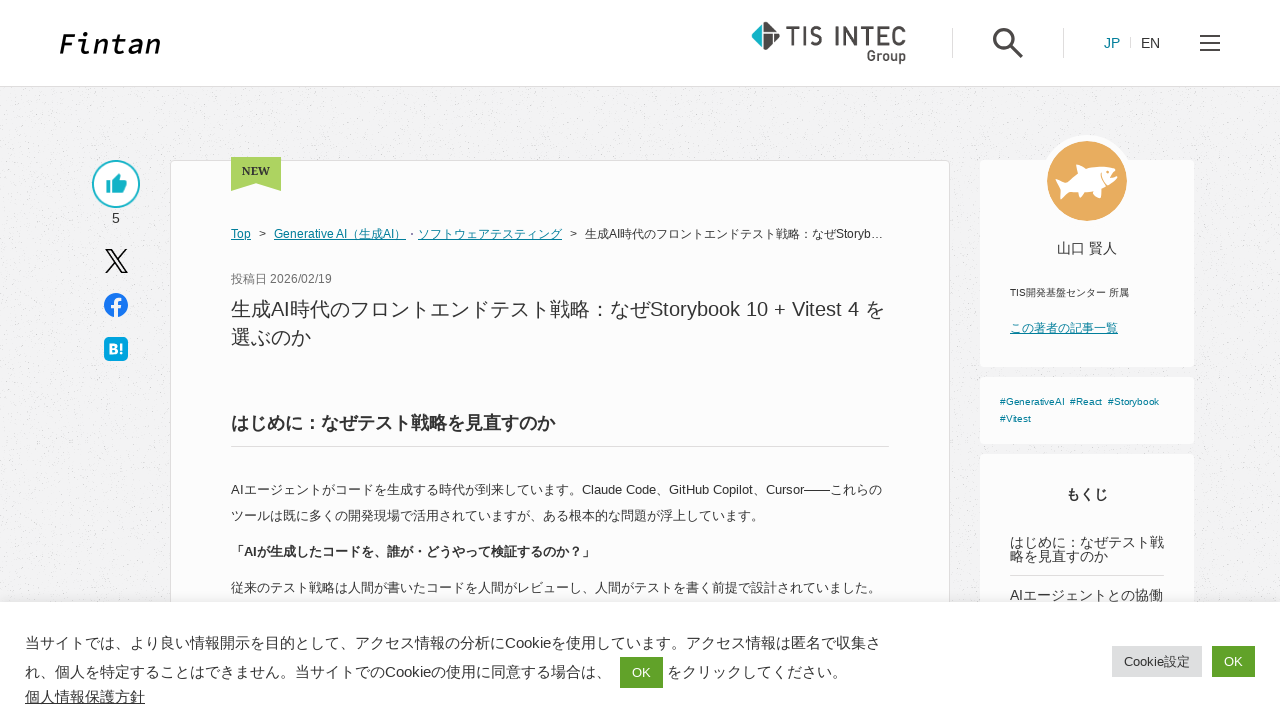

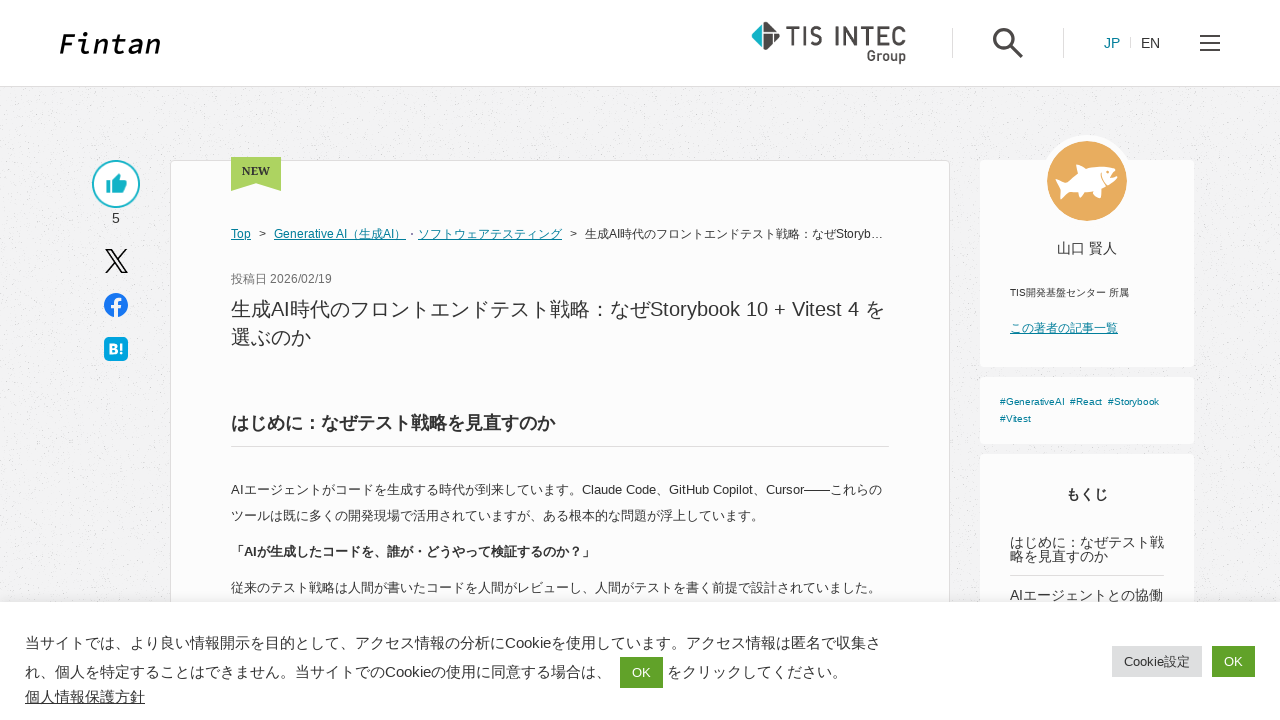